Tests nested iframe handling by switching to a parent iframe, then a child iframe, clicking a button inside the nested frame, and verifying the button text changes

Starting URL: https://leafground.com/frame.xhtml

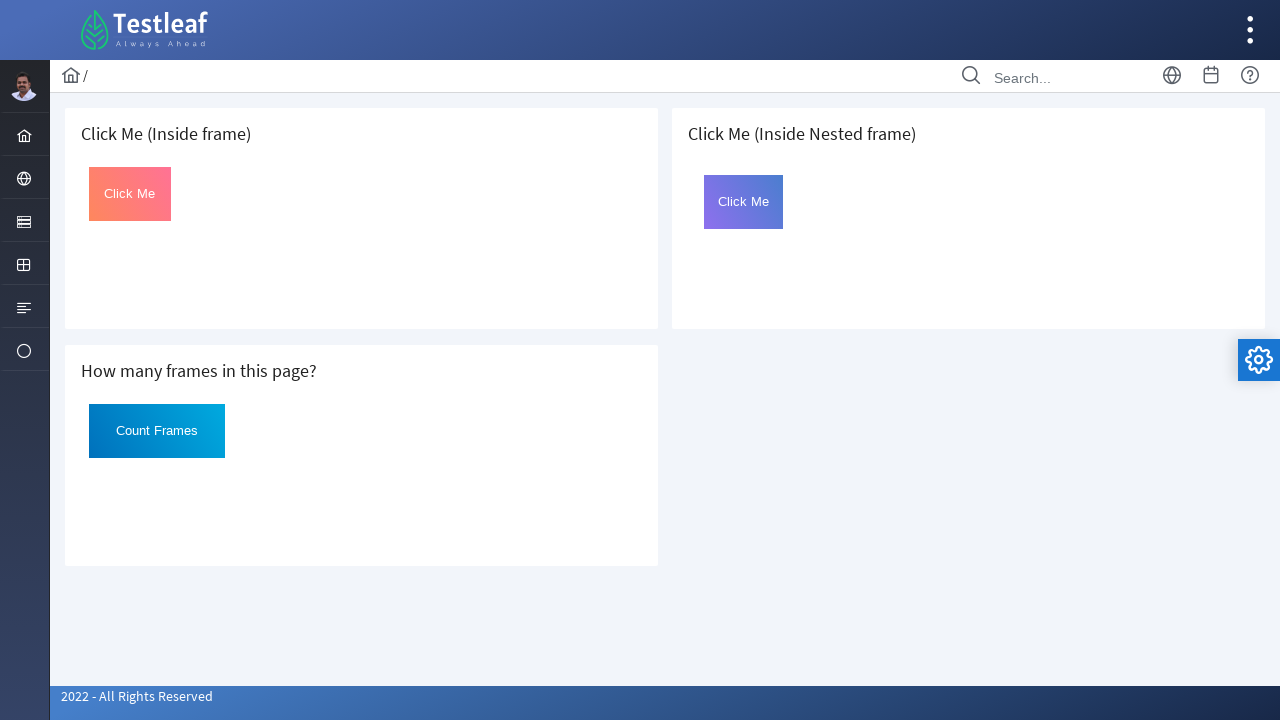

Navigated to frame test page
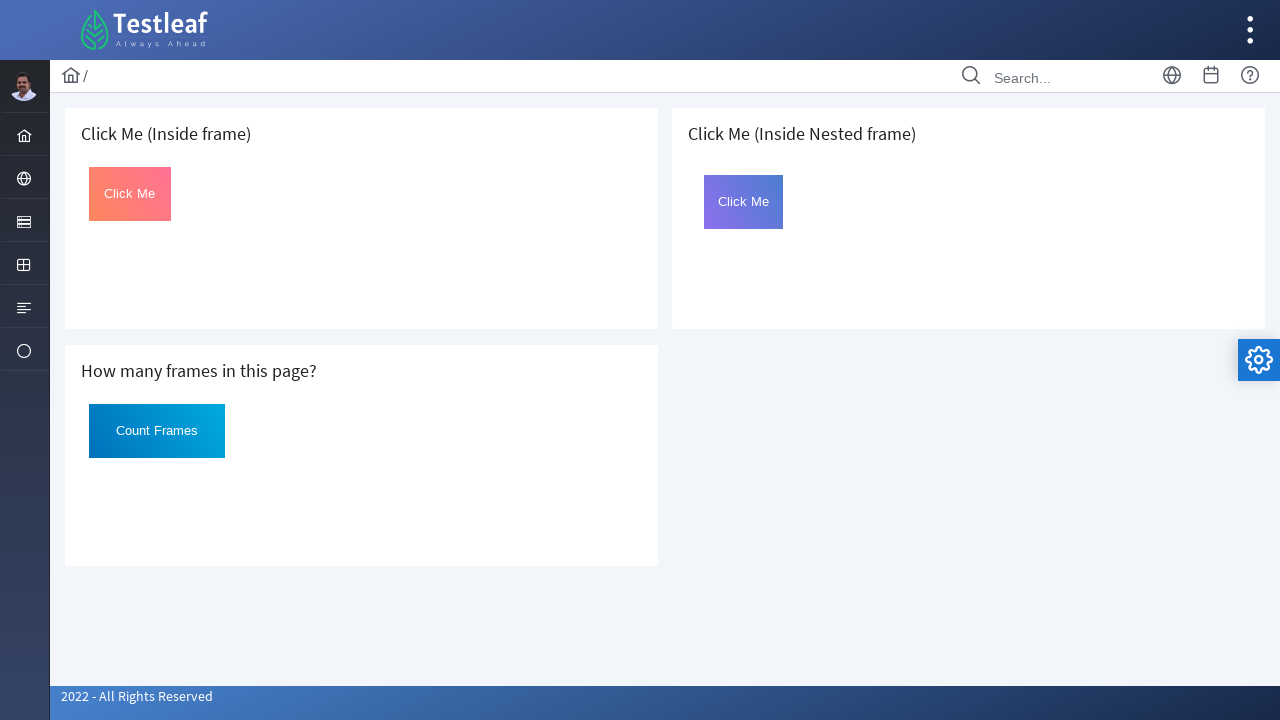

Located parent iframe containing nested frame
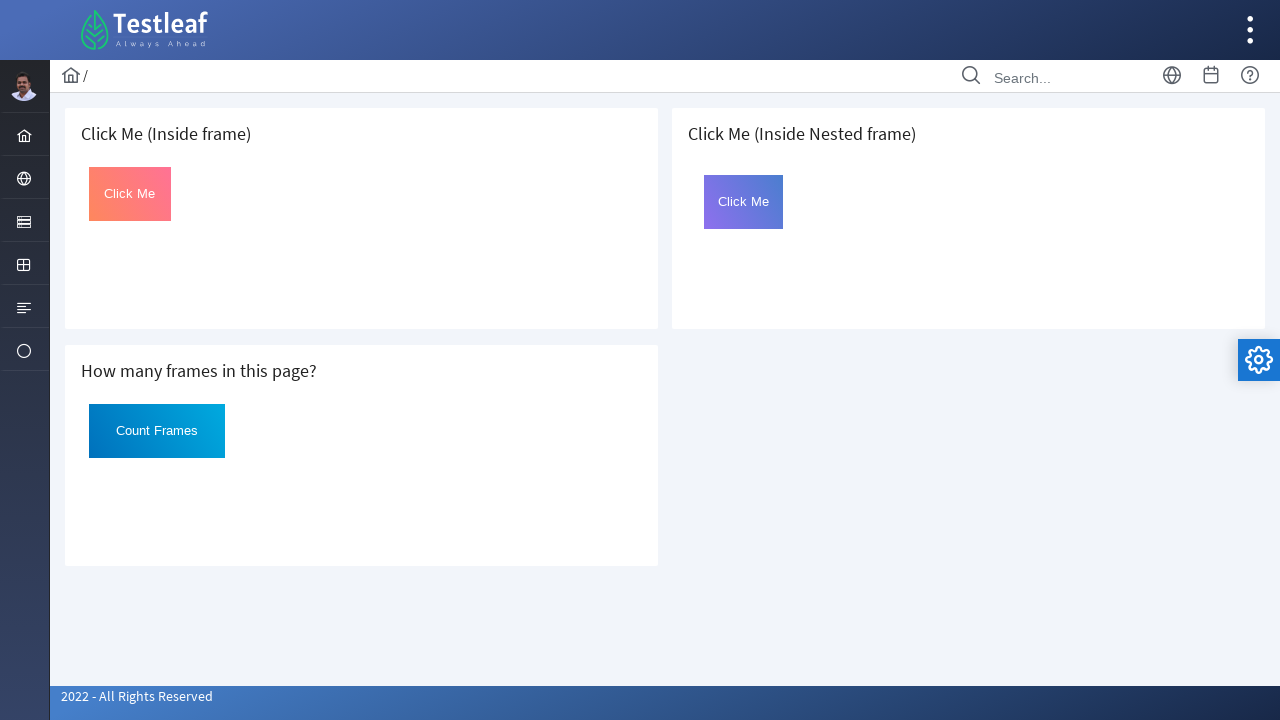

Located child iframe inside parent iframe
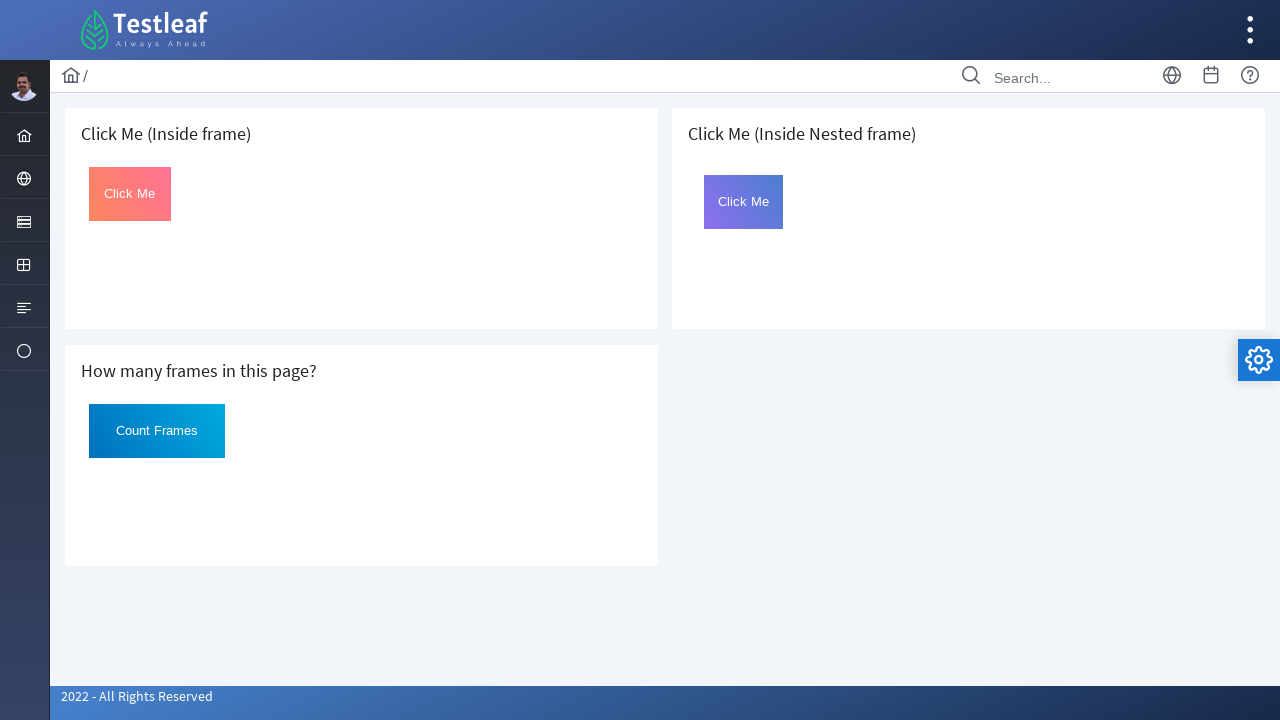

Clicked button inside nested frame at (744, 202) on xpath=//h5[text()=' Click Me (Inside Nested frame)']/following::iframe >> intern
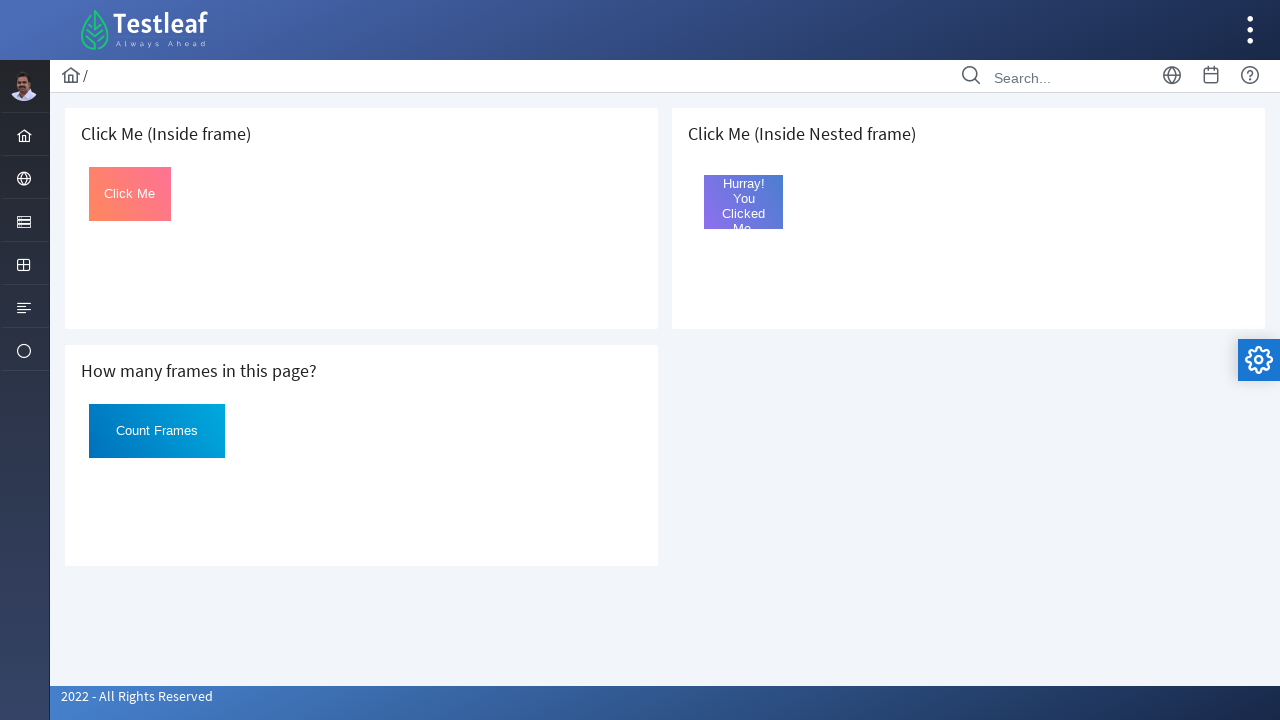

Verified button text changed to 'Hurray! You Clicked Me.'
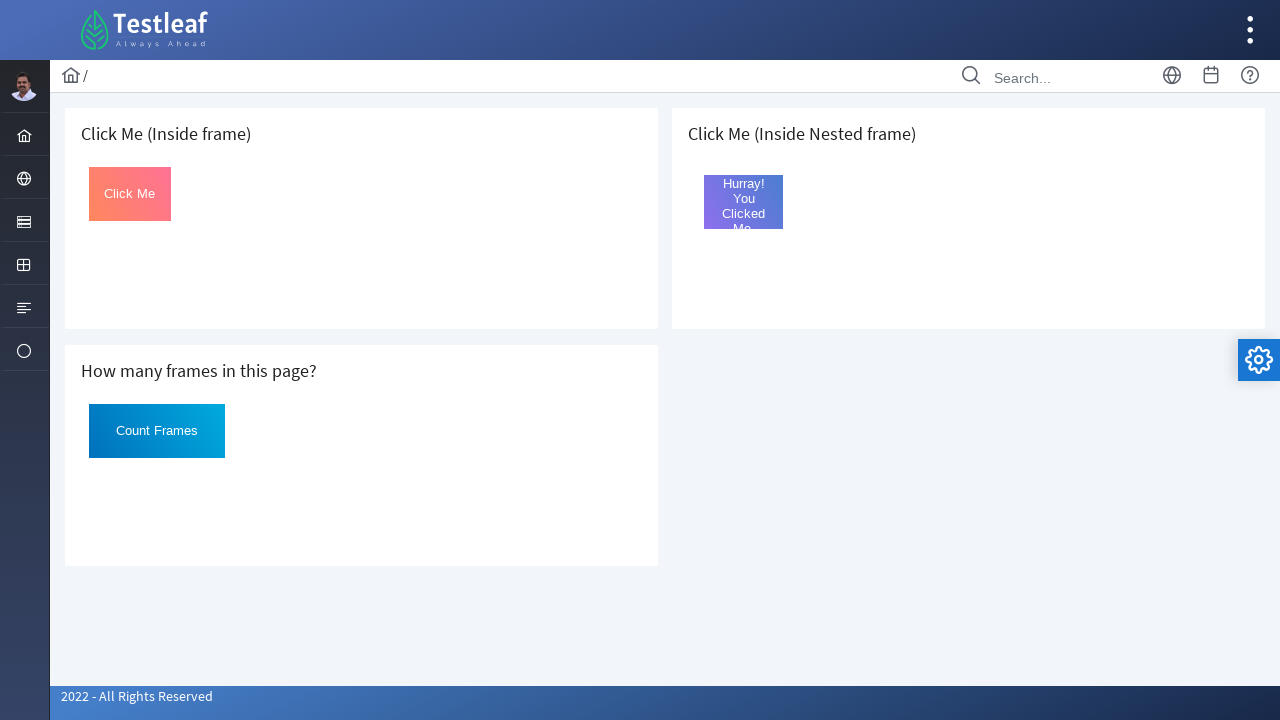

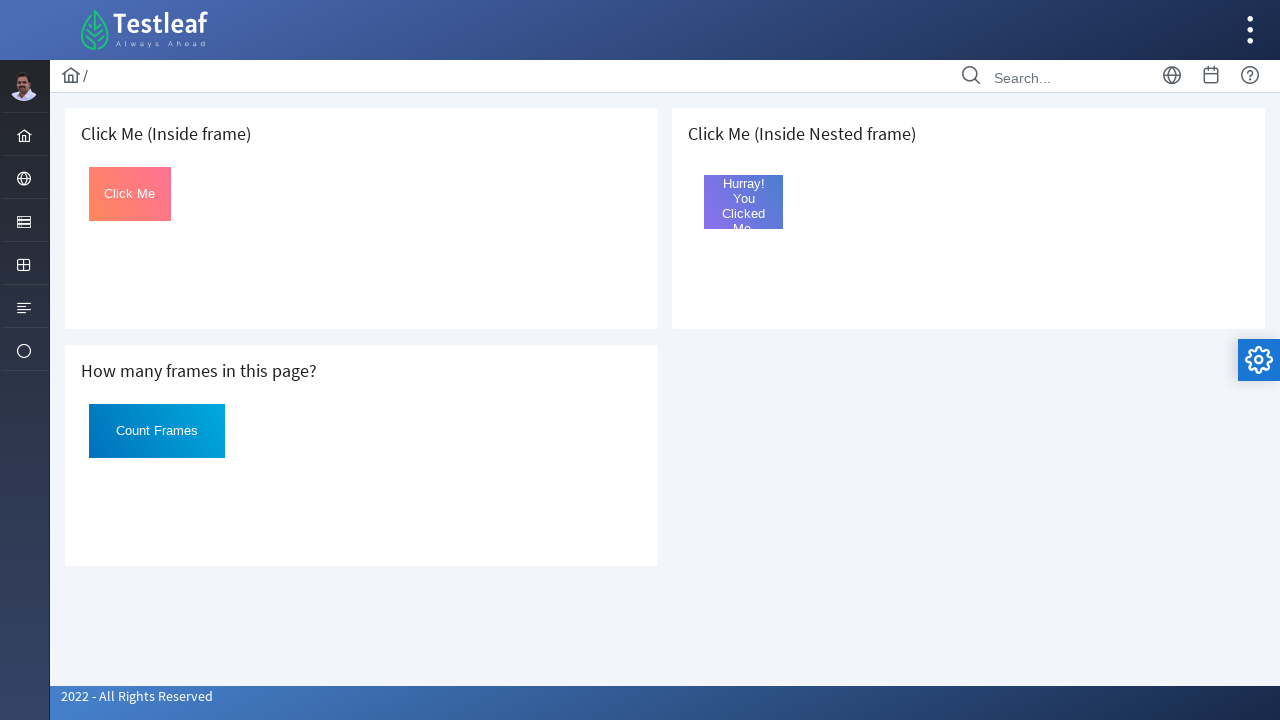